Navigates to WebdriverIO website, clicks the API link in the navbar, and verifies the page title is "Introduction"

Starting URL: https://webdriver.io/

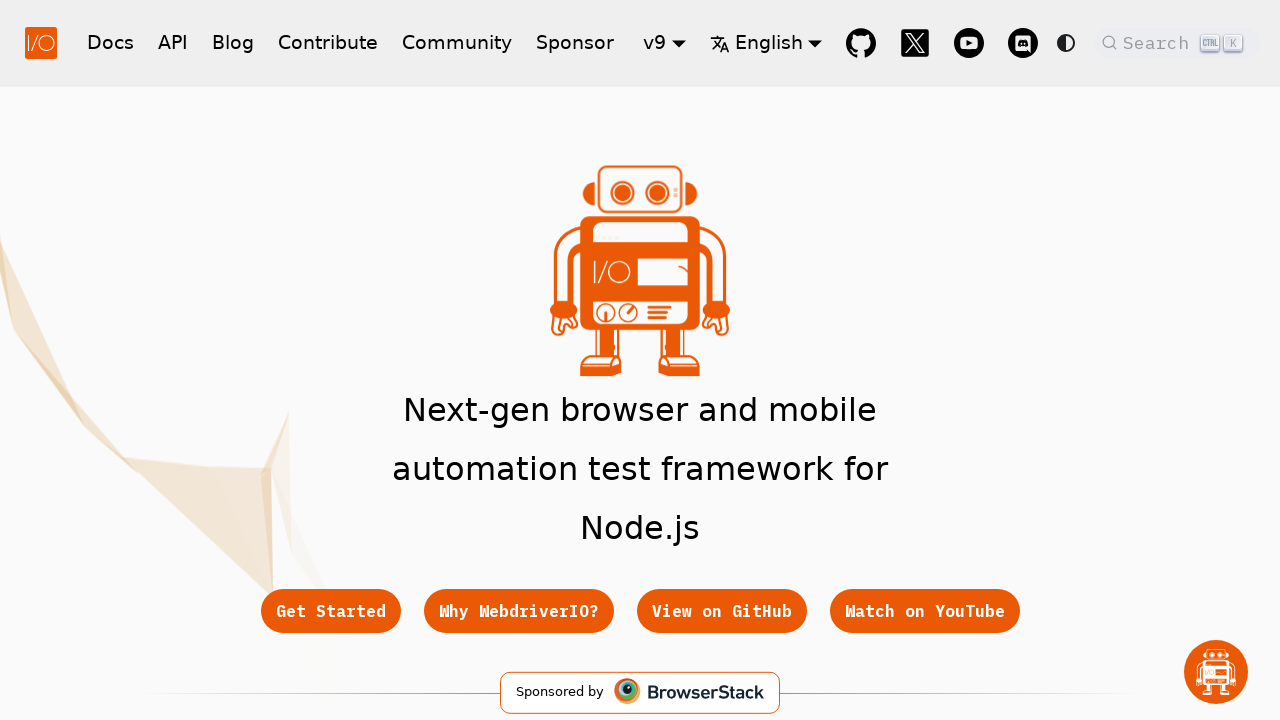

Navigated to WebdriverIO website
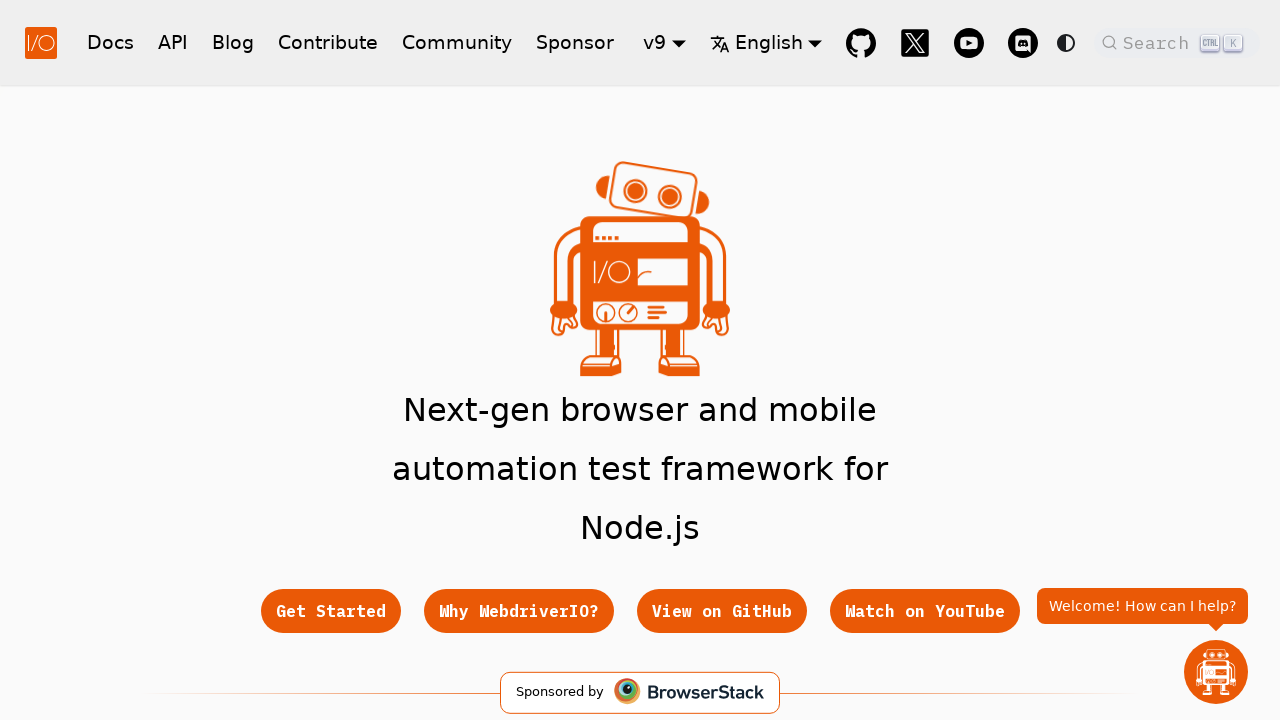

Clicked API link in navbar at (173, 42) on .navbar__items a[href="/docs/api"]
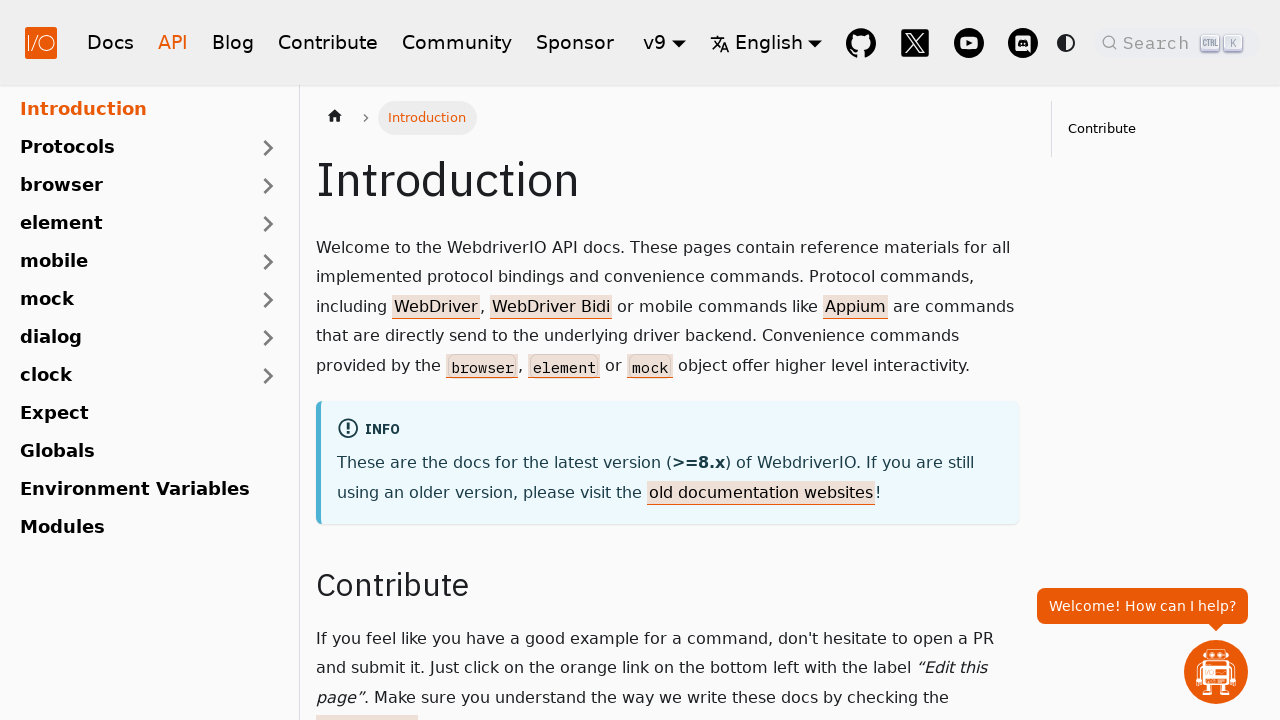

Main heading loaded on API page
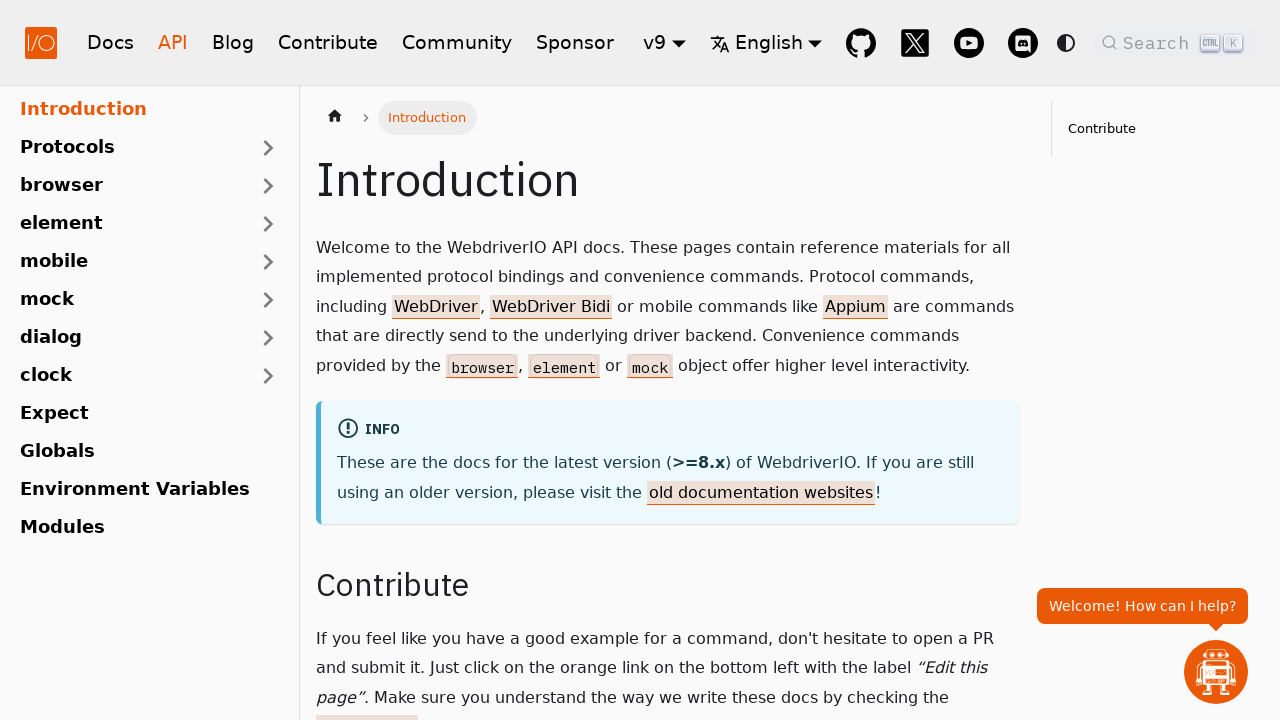

Verified page title is 'Introduction'
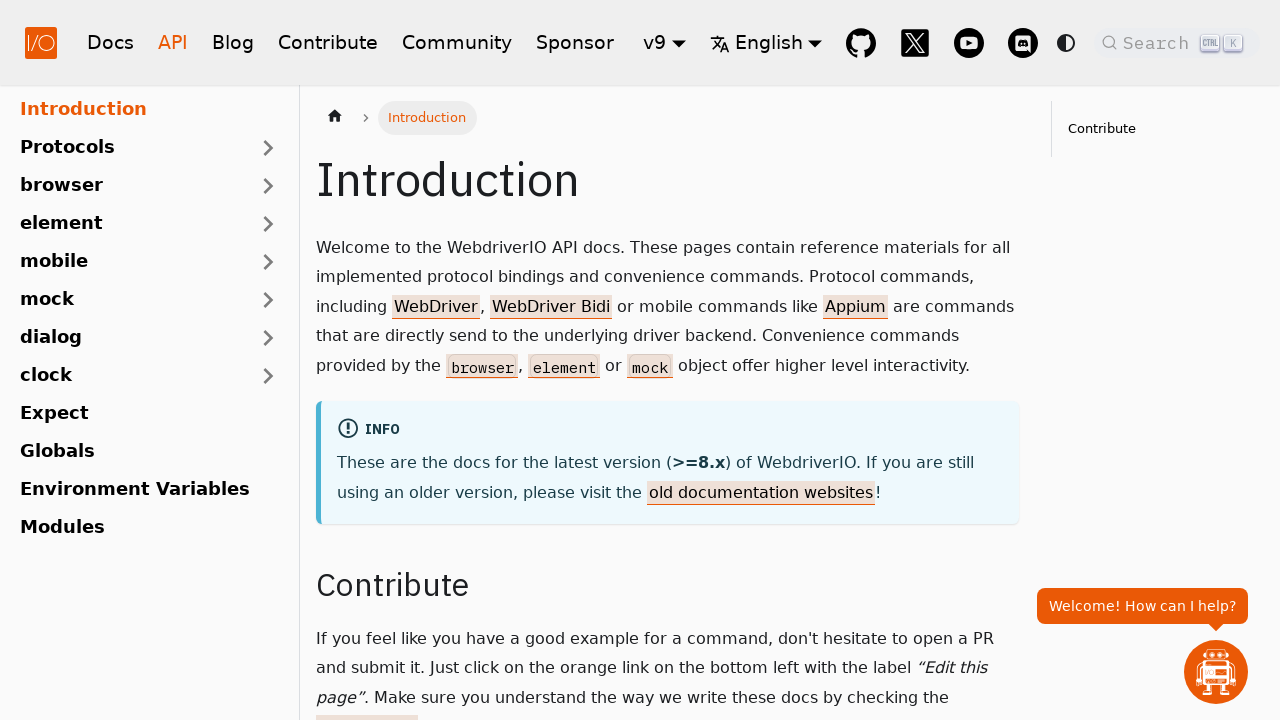

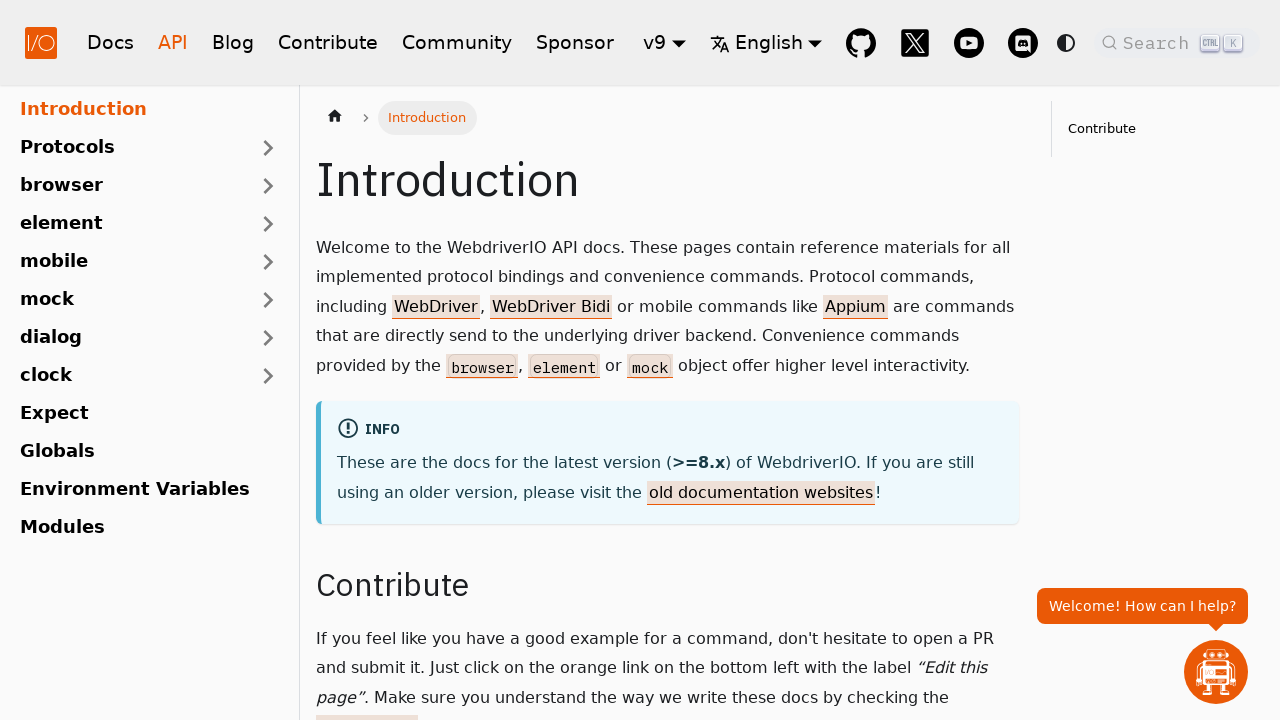